Tests window switching functionality by opening a new window and switching between parent and child windows to verify content in each

Starting URL: https://the-internet.herokuapp.com/

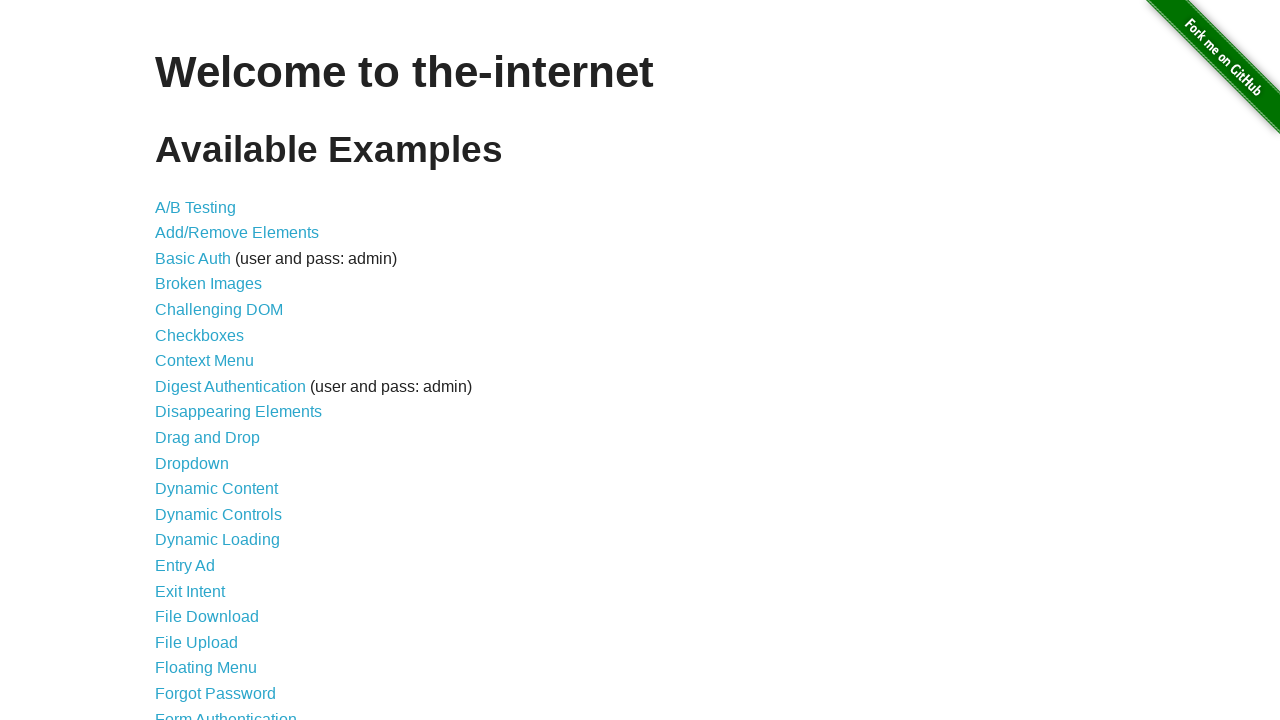

Clicked on Multiple Windows link at (218, 369) on xpath=//a[text()='Multiple Windows']
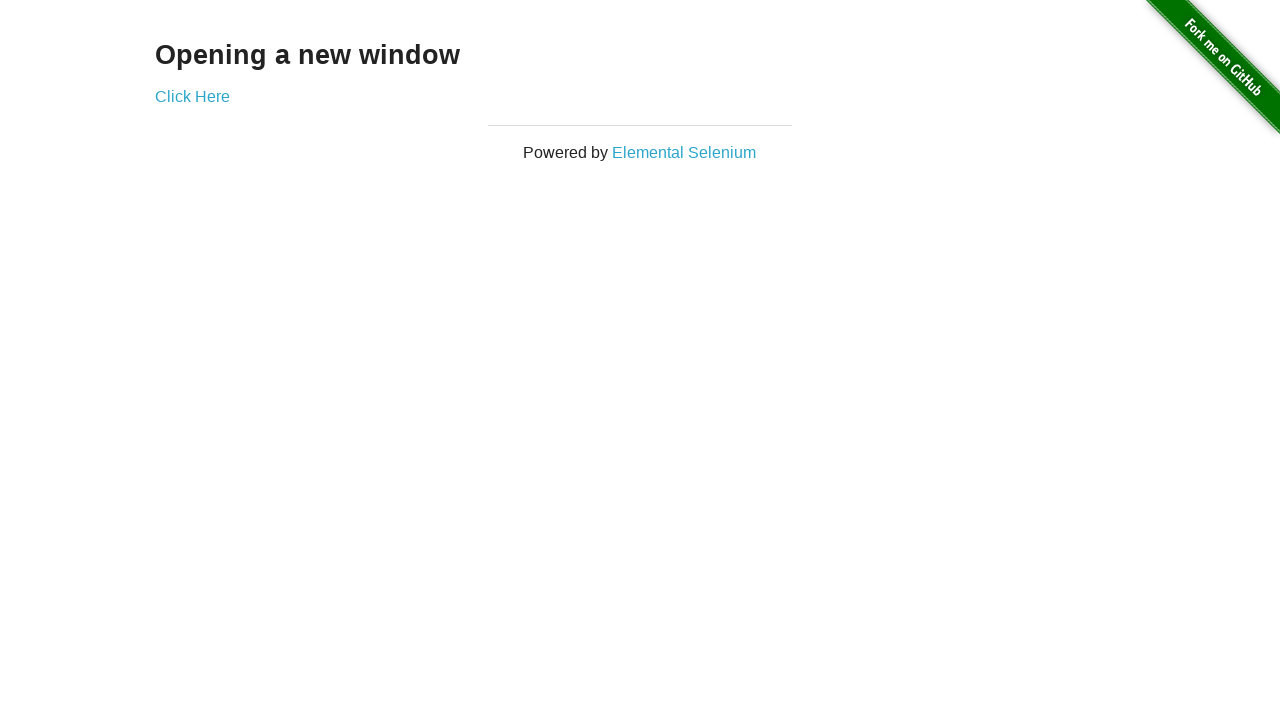

Clicked 'Click Here' to open new window at (192, 96) on xpath=//a[text()='Click Here']
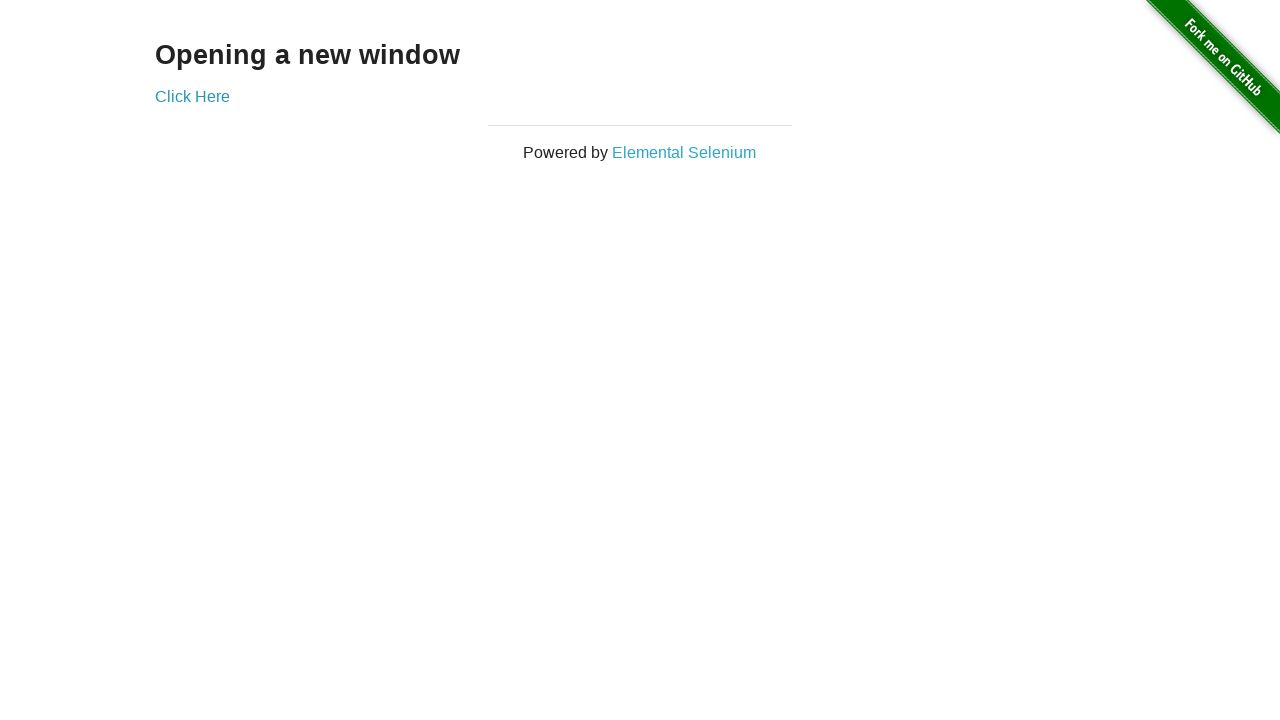

New window opened and captured
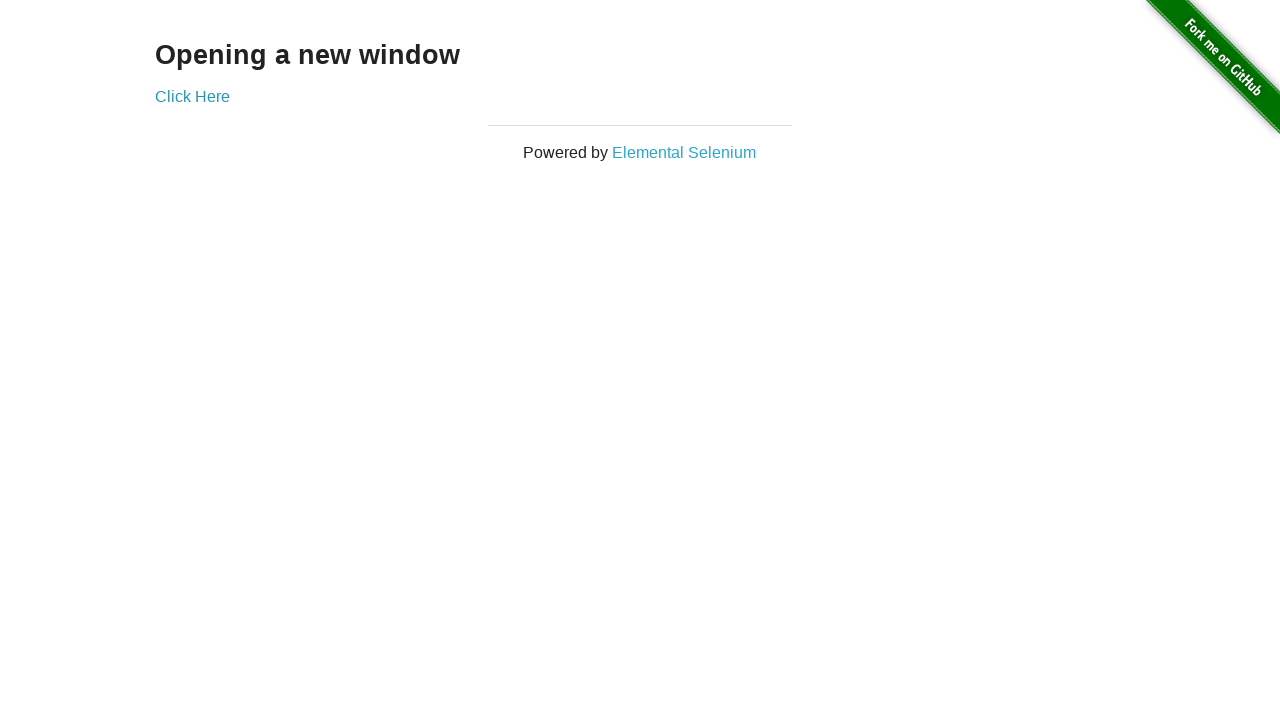

Retrieved text from child window: 'New Window'
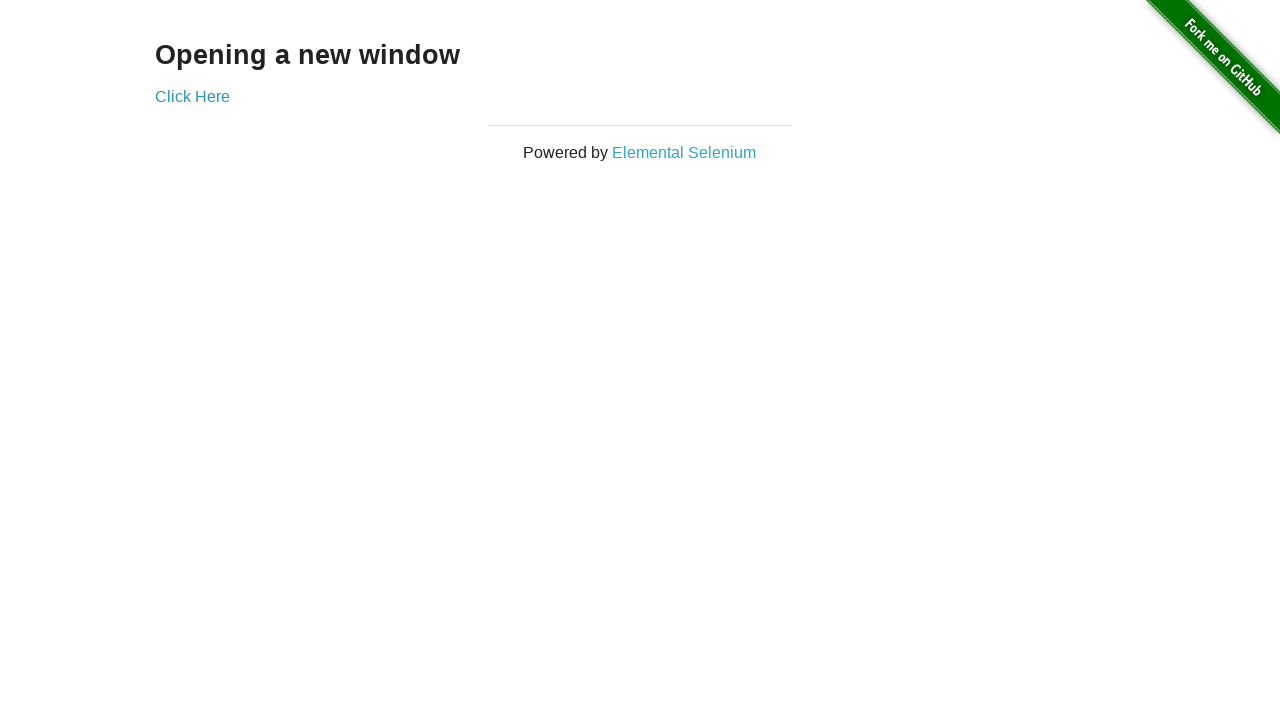

Retrieved text from parent window: 'Opening a new window'
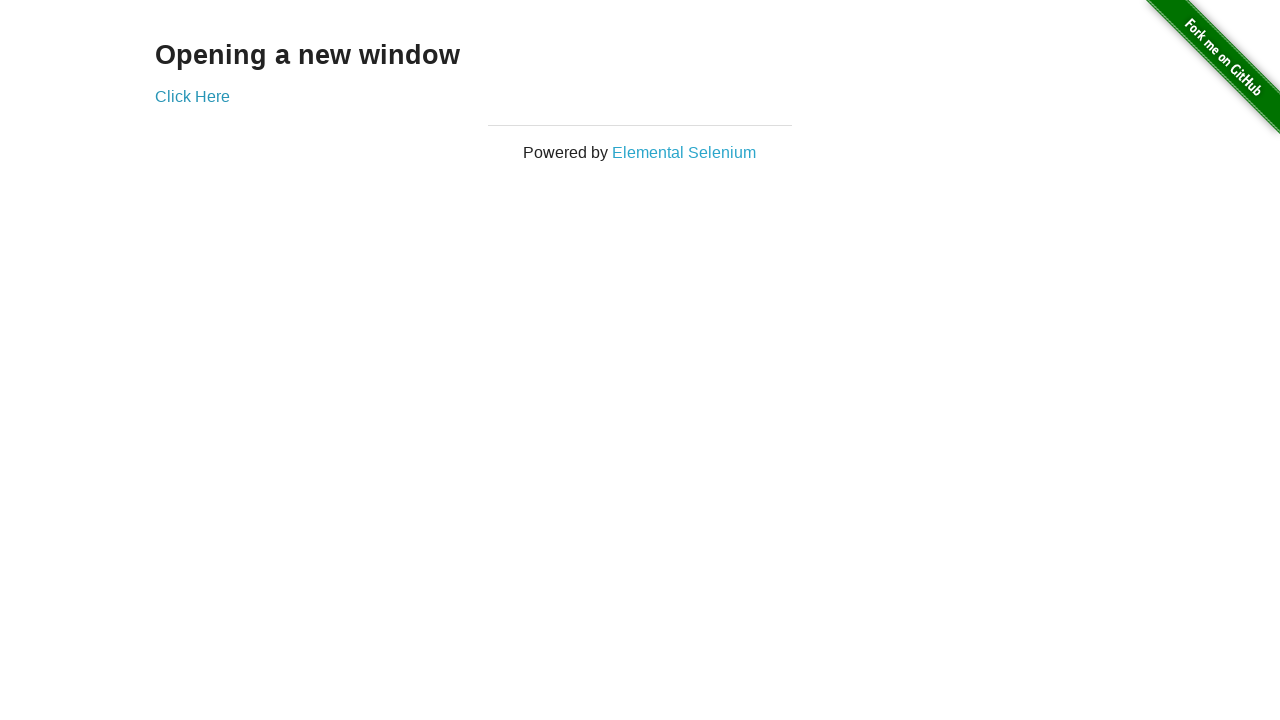

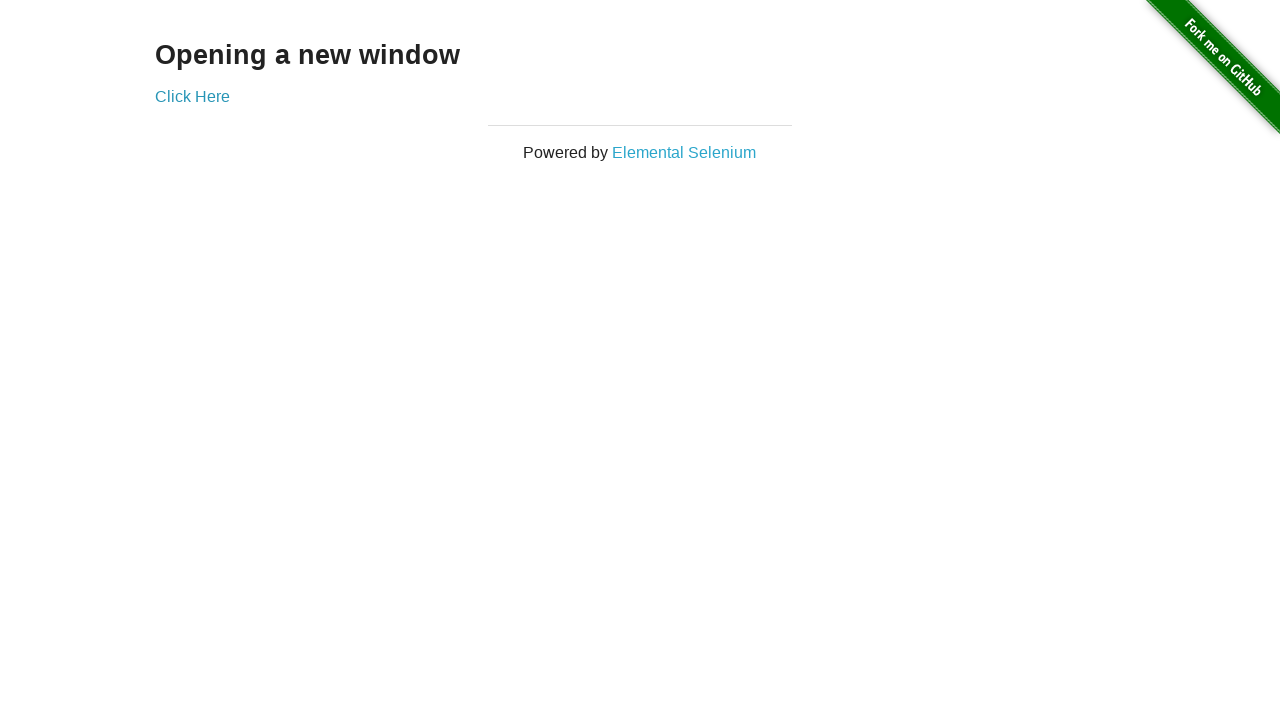